Tests regular click functionality on a button and verifies the dynamic click message appears

Starting URL: https://demoqa.com/buttons

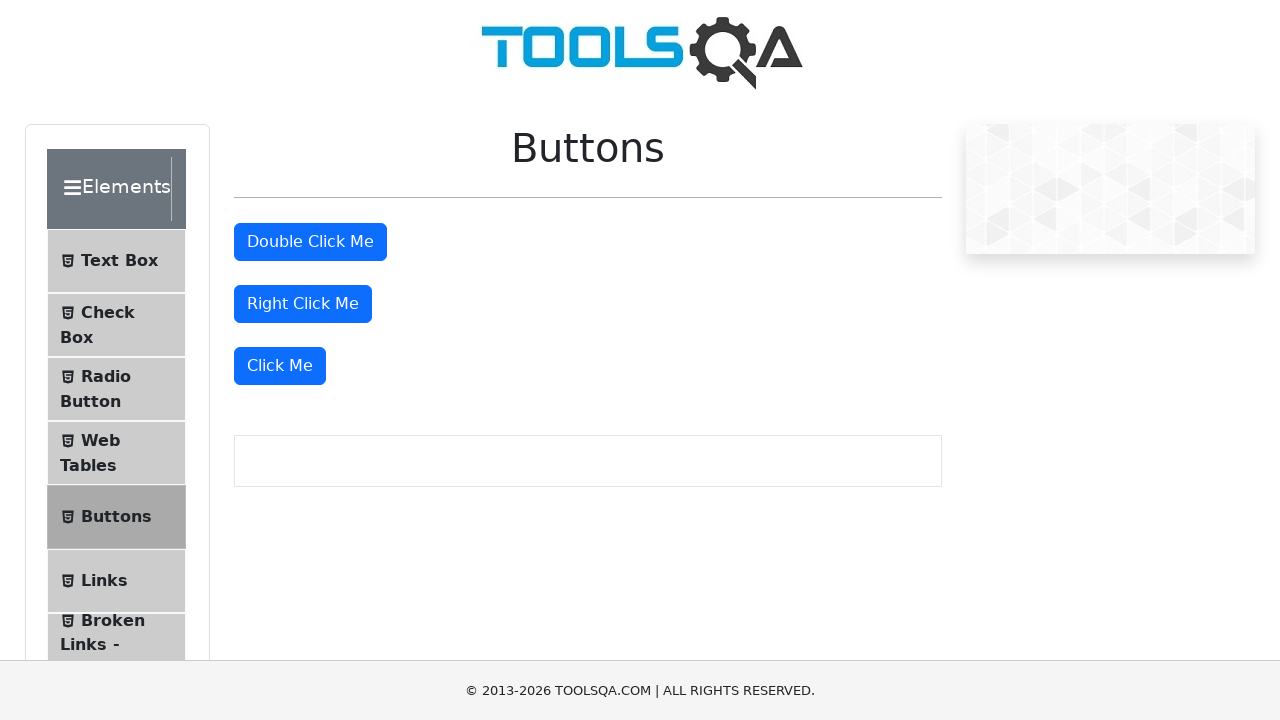

Clicked the 'Click Me' button at (280, 366) on xpath=//button[normalize-space()='Click Me']
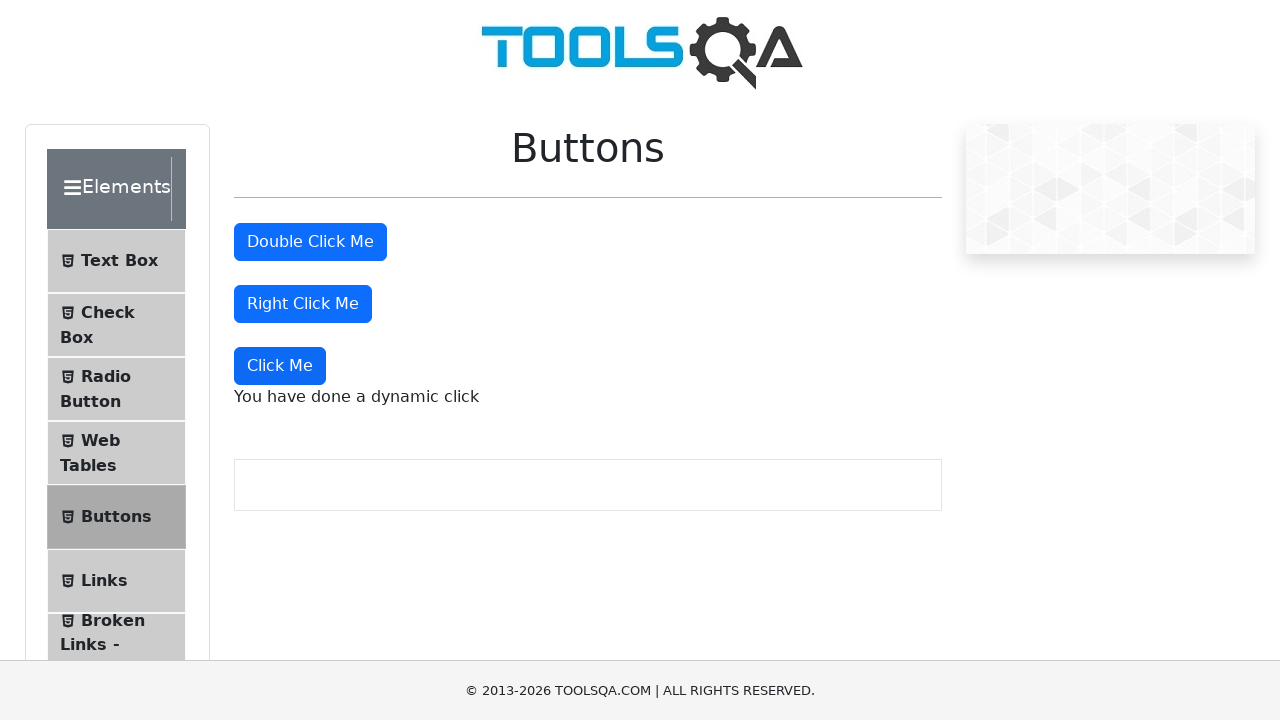

Dynamic click message appeared and is visible
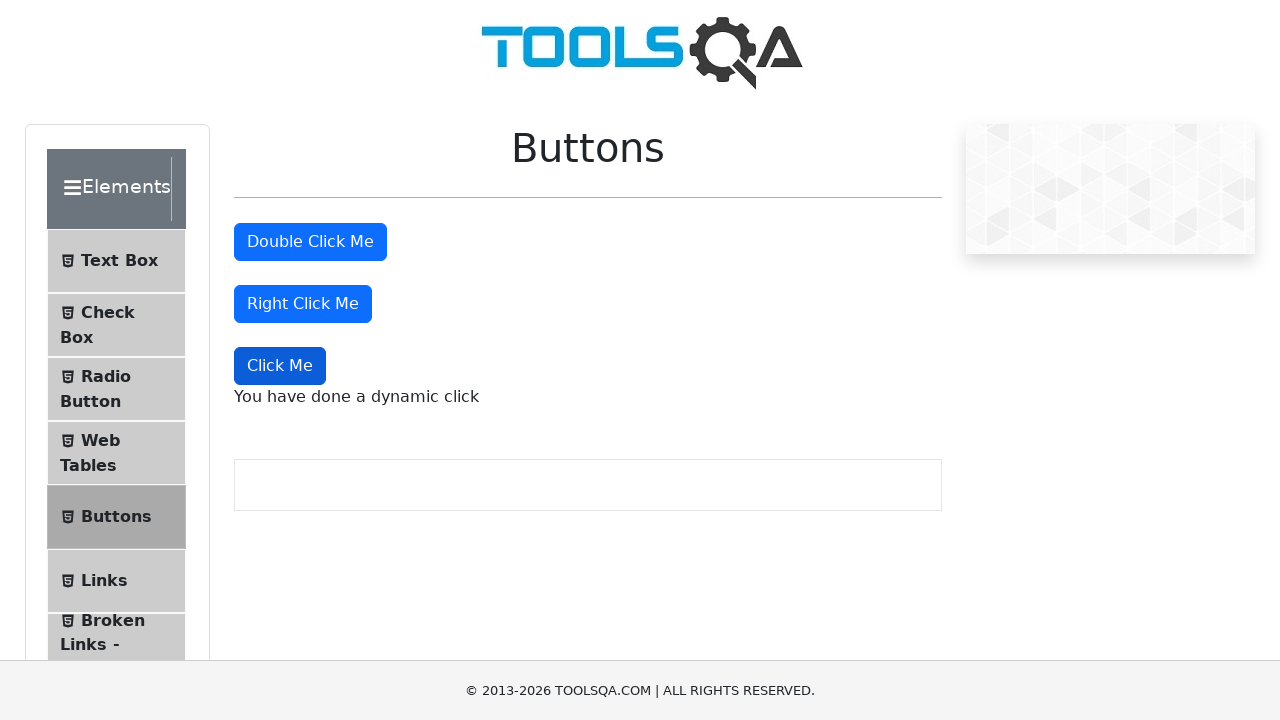

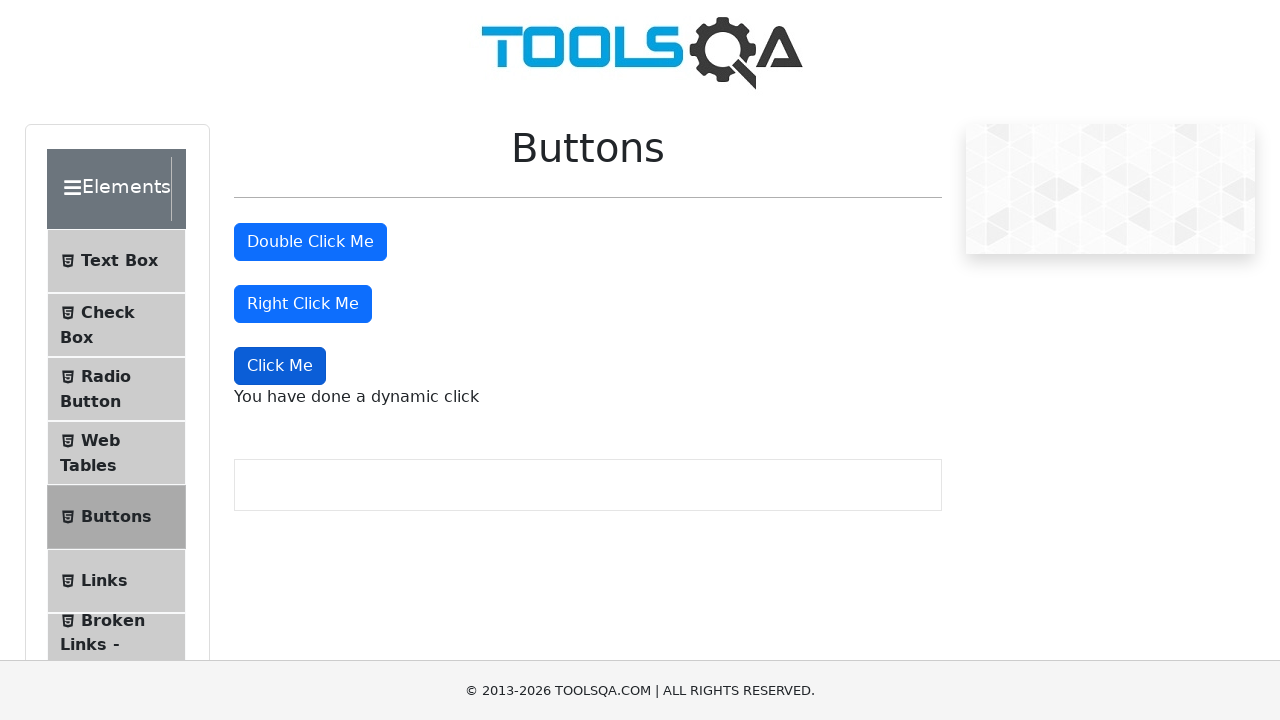